Plays the Tower of Hanoi game by adjusting the number of disks and performing a drag-and-drop move on the first disk

Starting URL: https://www.mathsisfun.com/games/towerofhanoi.html

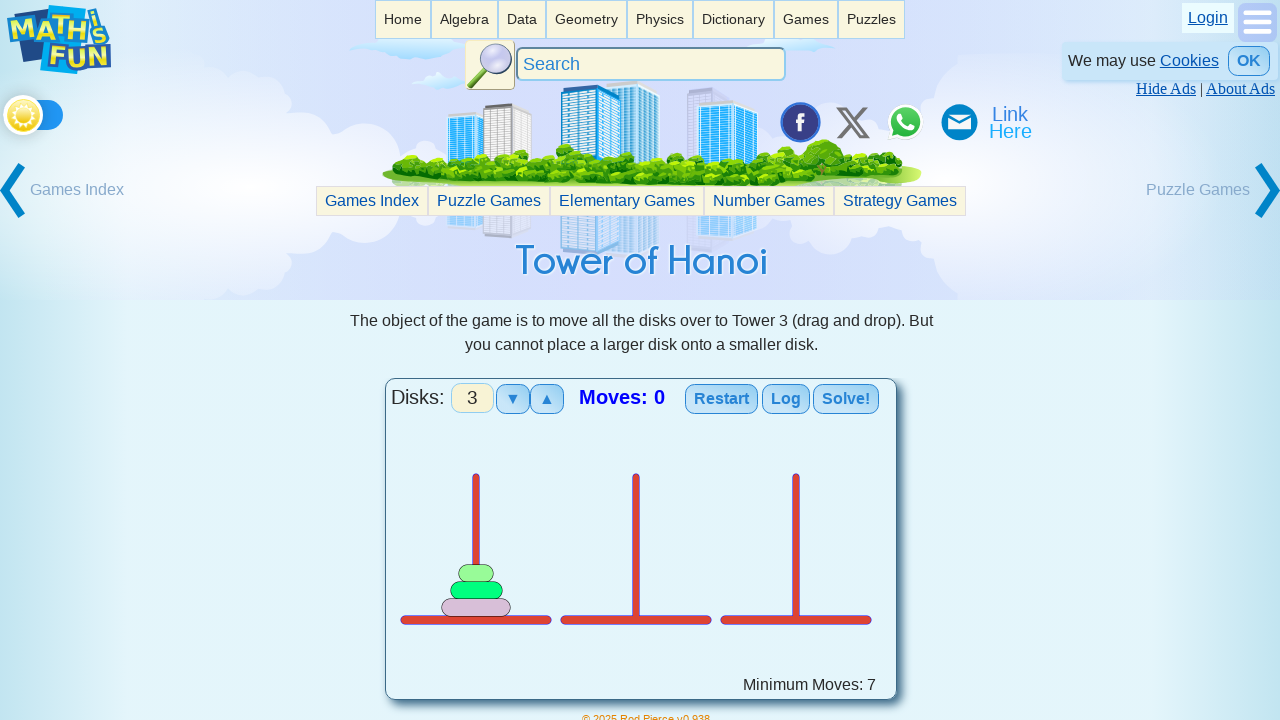

Waited 1500ms for Tower of Hanoi game to fully load
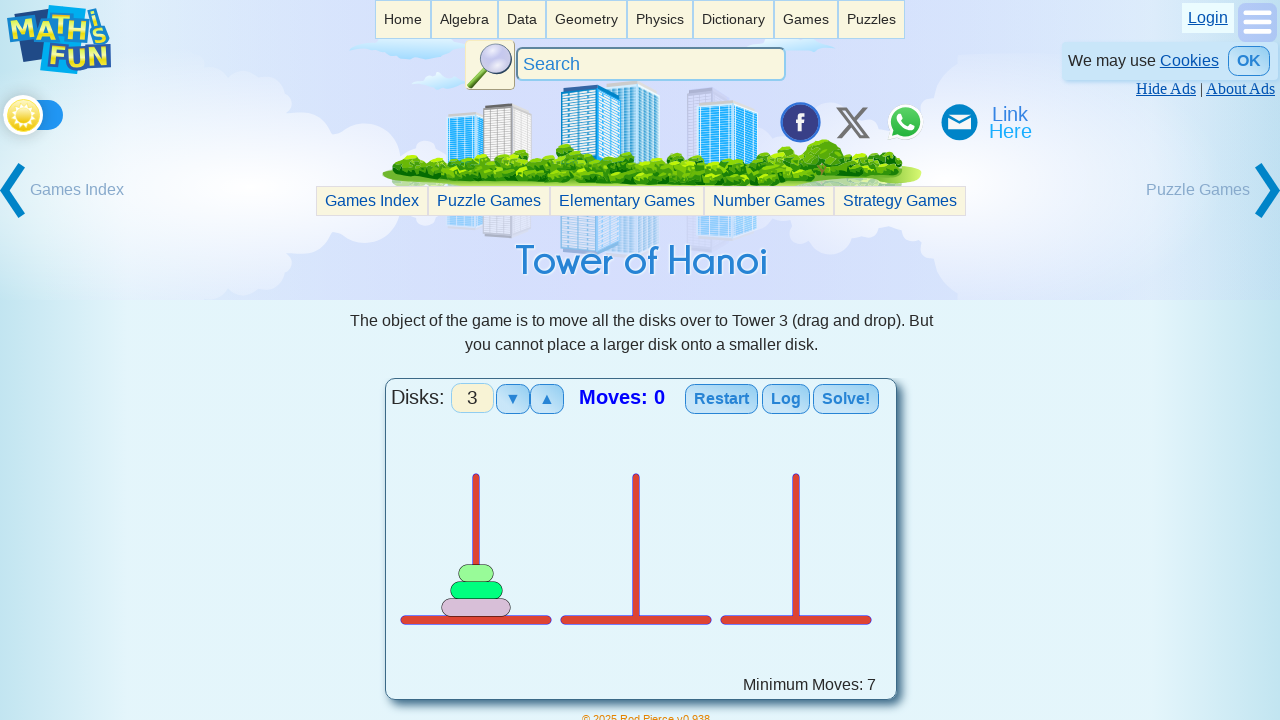

Located the first disk element
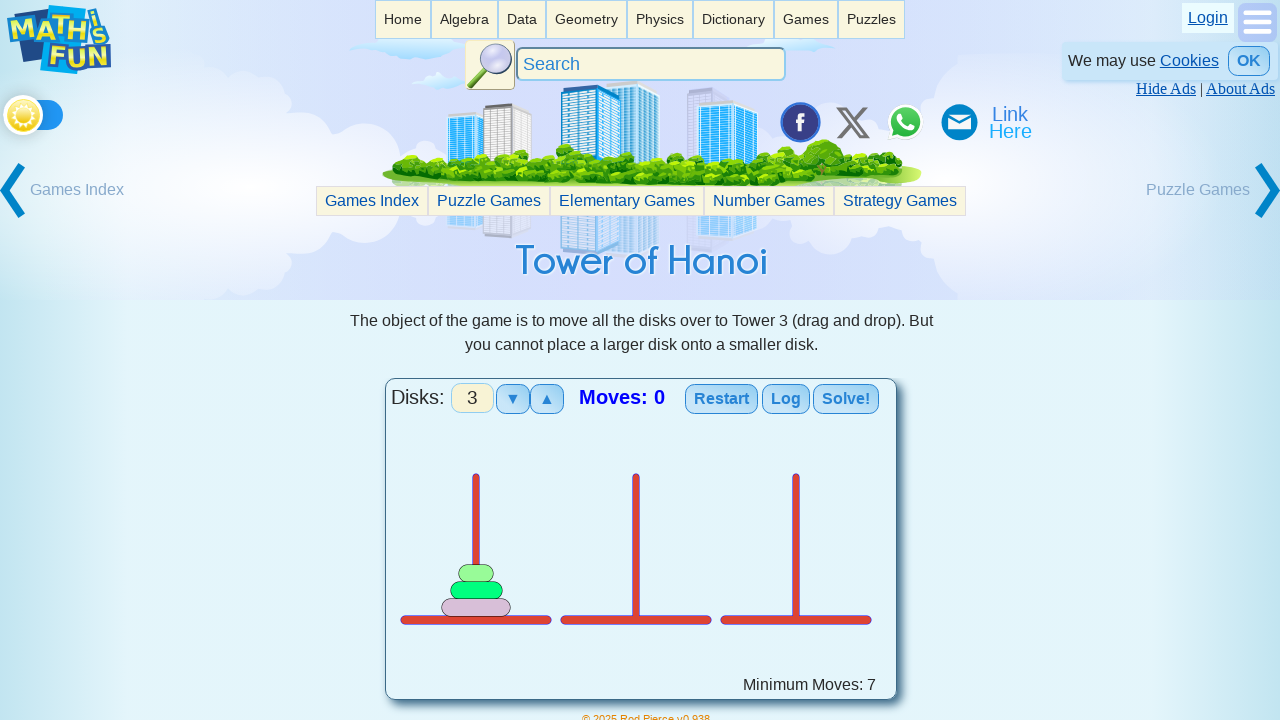

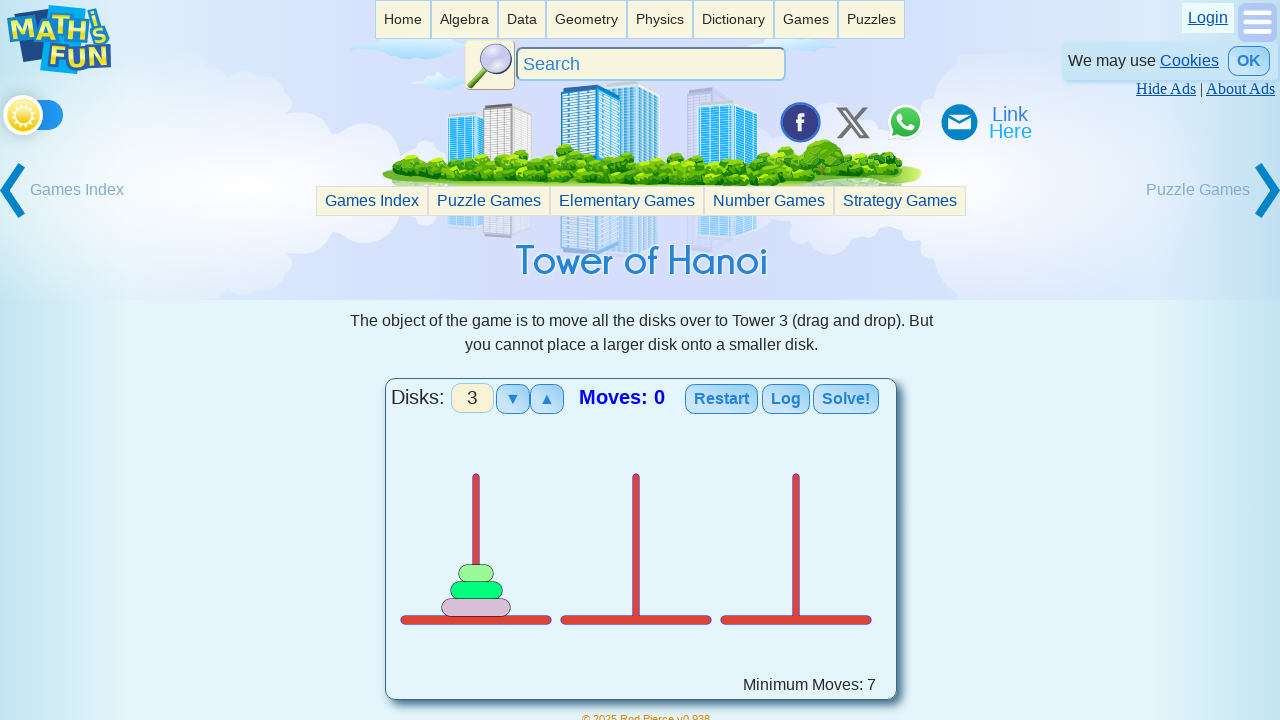